Tests dynamic button text update functionality by entering text in an input field and clicking a button to change its label

Starting URL: http://uitestingplayground.com/textinput

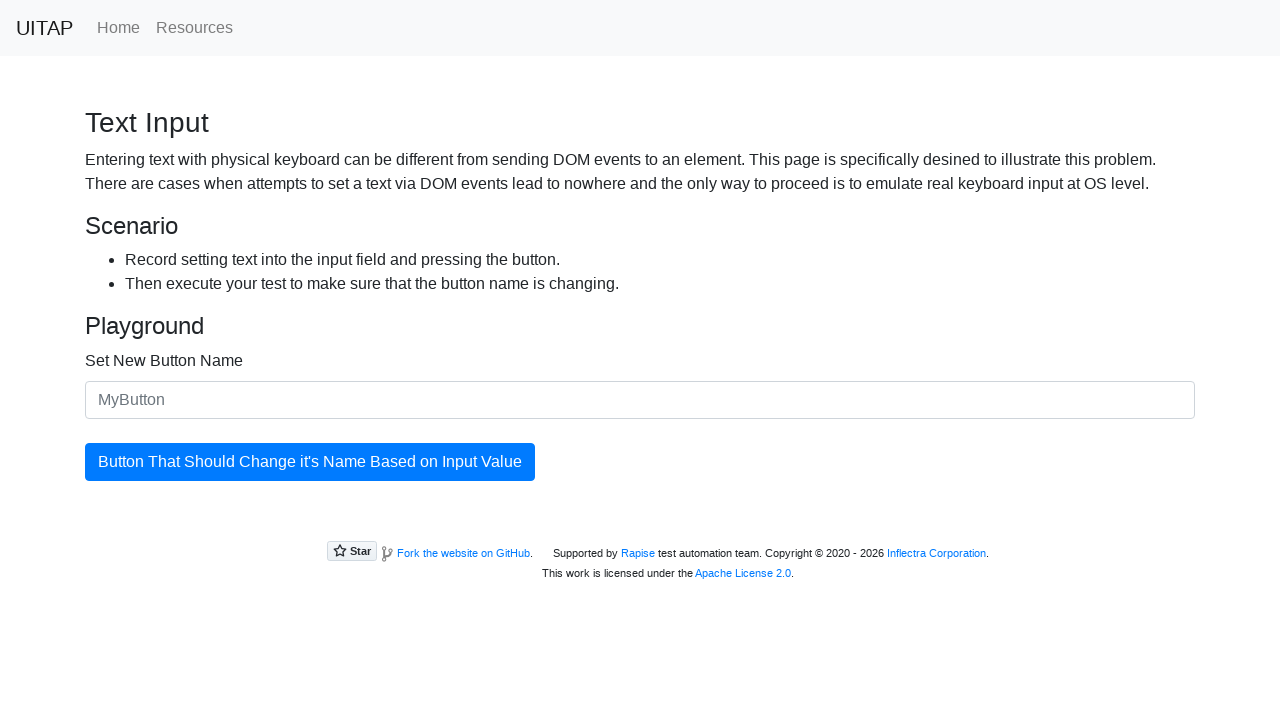

Filled input field with 'SkyPro' on #newButtonName
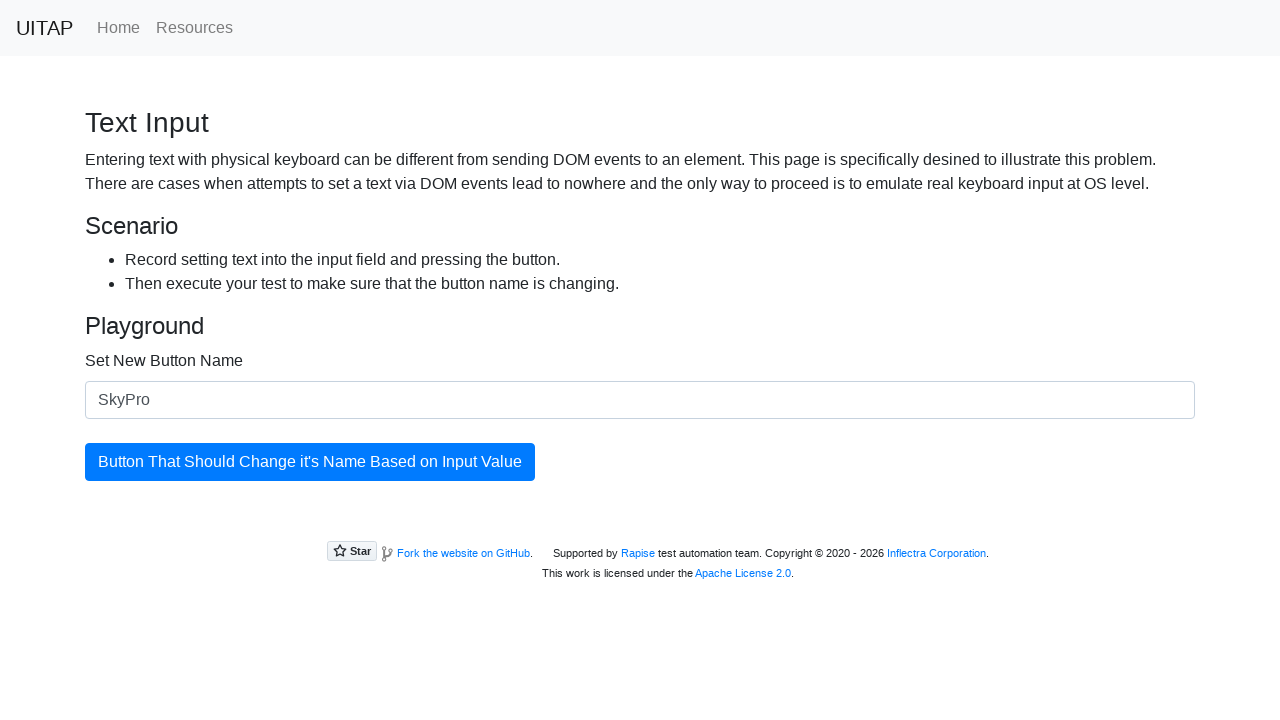

Clicked the button to update its text at (310, 462) on #updatingButton
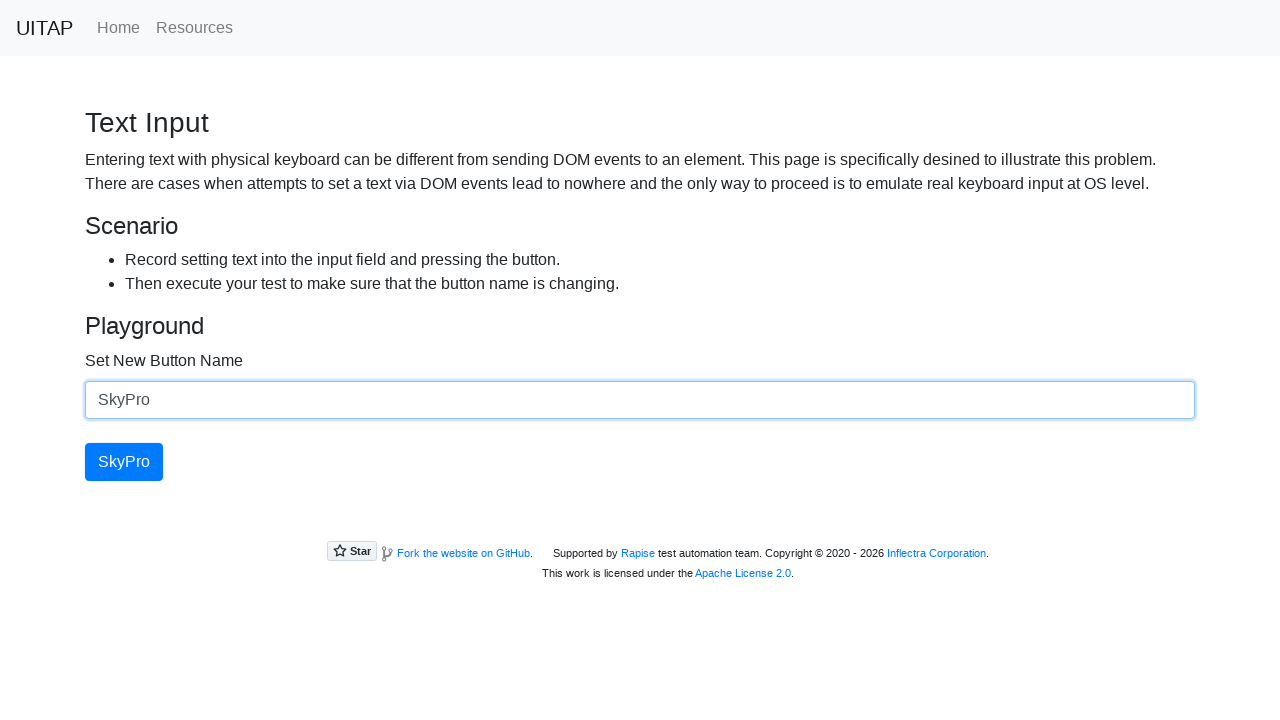

Button text updated to 'SkyPro'
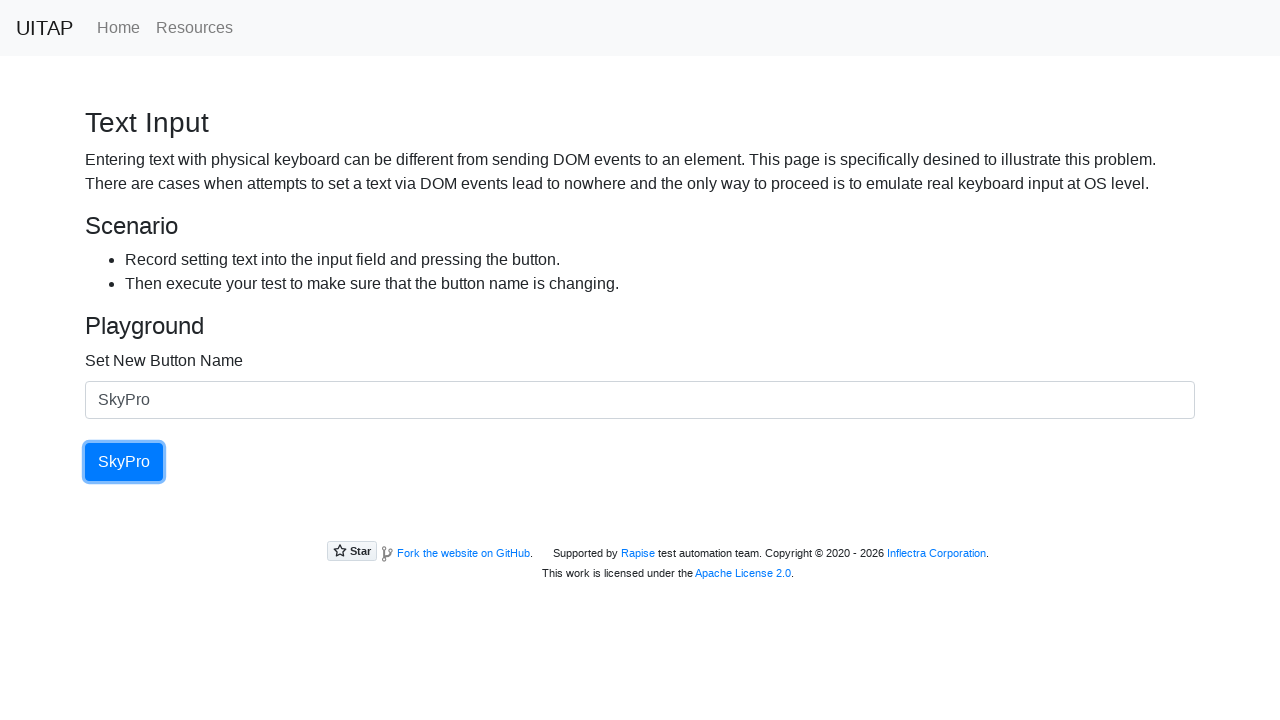

Verified button text is 'SkyPro'
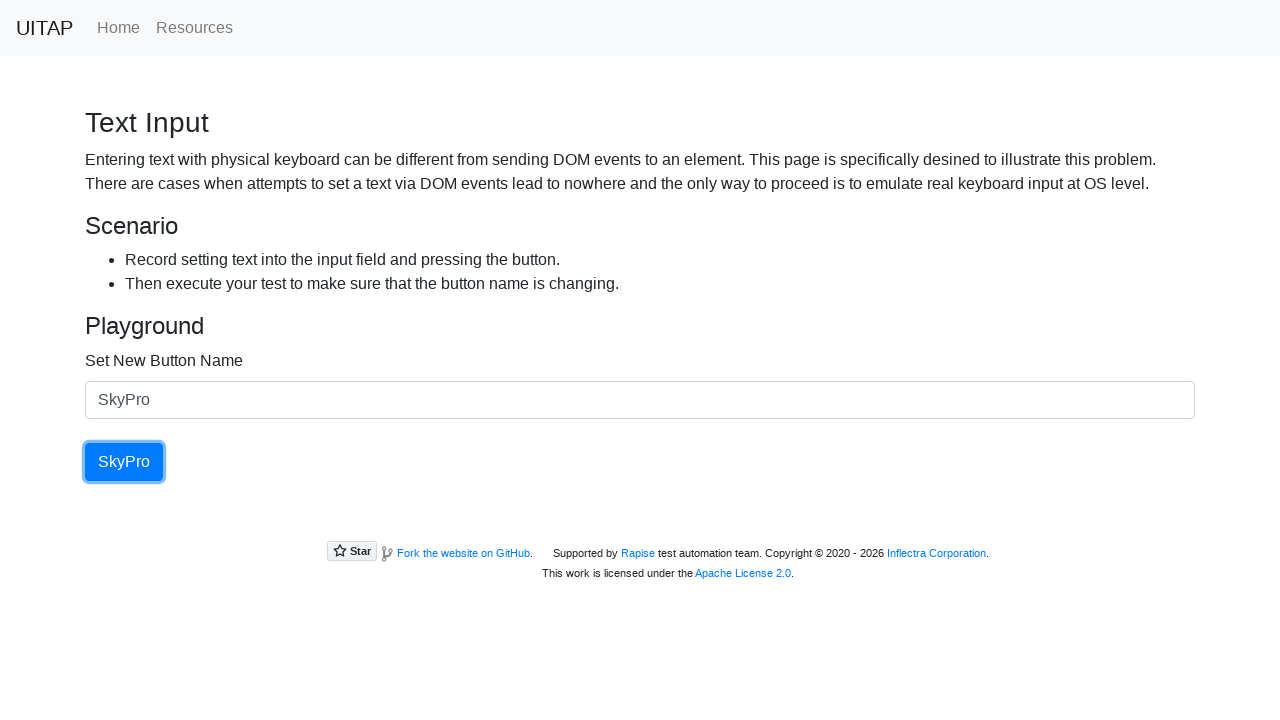

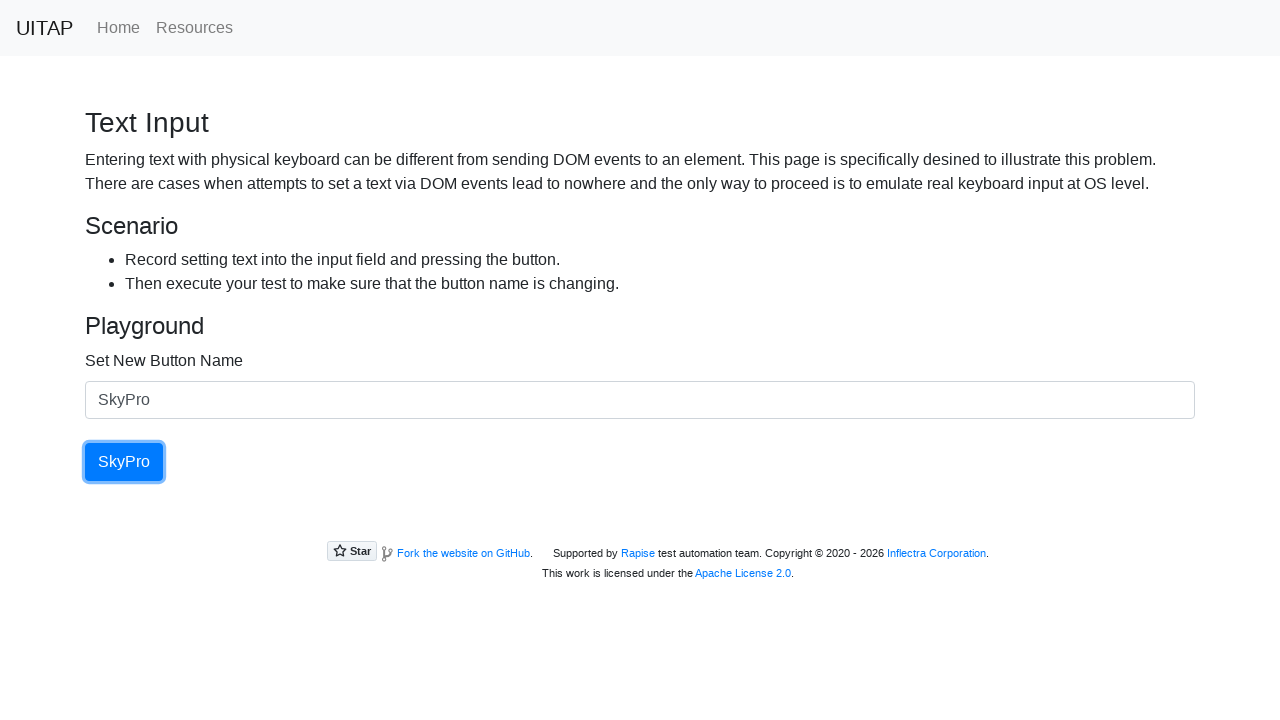